Tests editing a todo item and saving changes by pressing the Enter key, verifying the text updates and editing class is removed

Starting URL: https://todomvc.com/examples/typescript-angular/#/

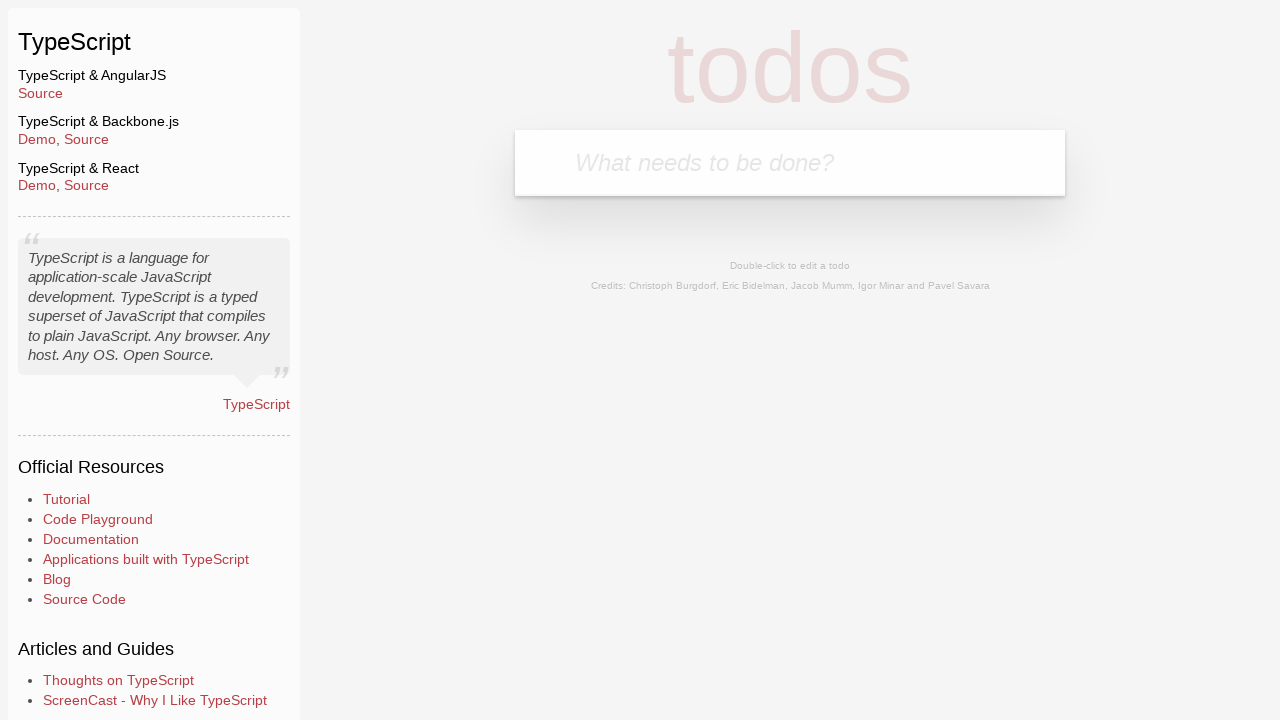

Filled new todo input field with 'Lorem' on .new-todo
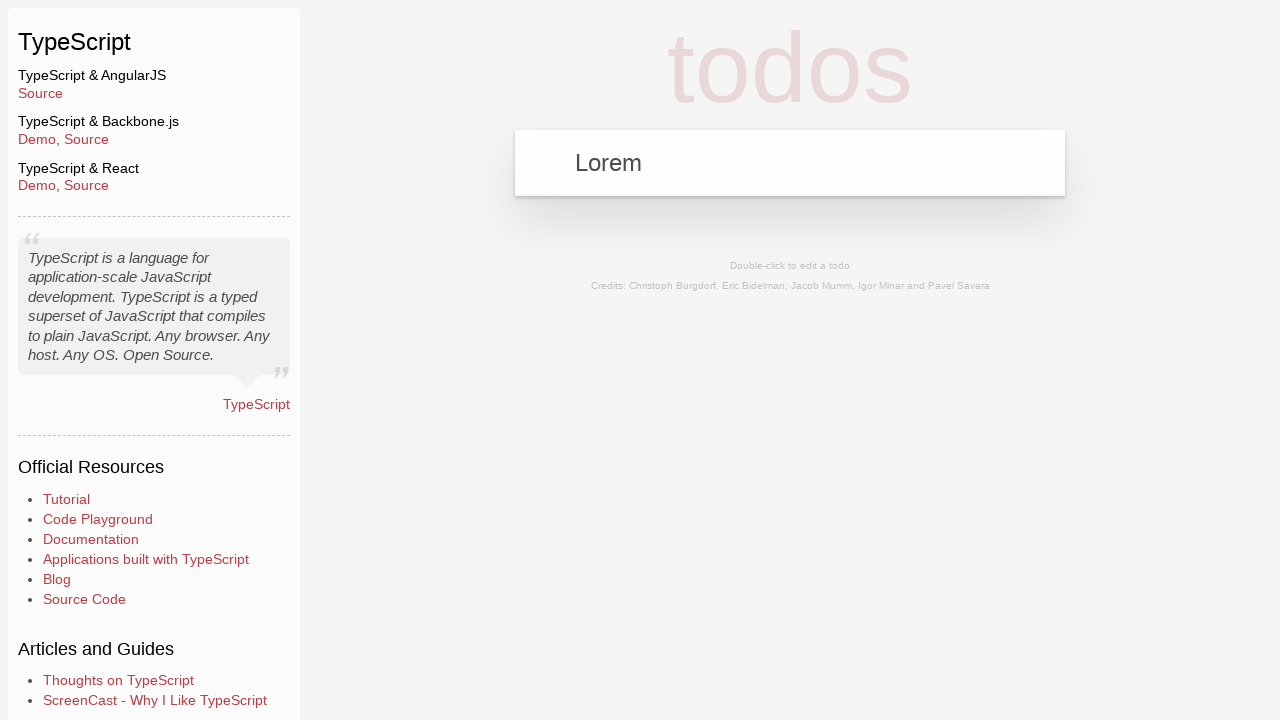

Pressed Enter to create new todo item on .new-todo
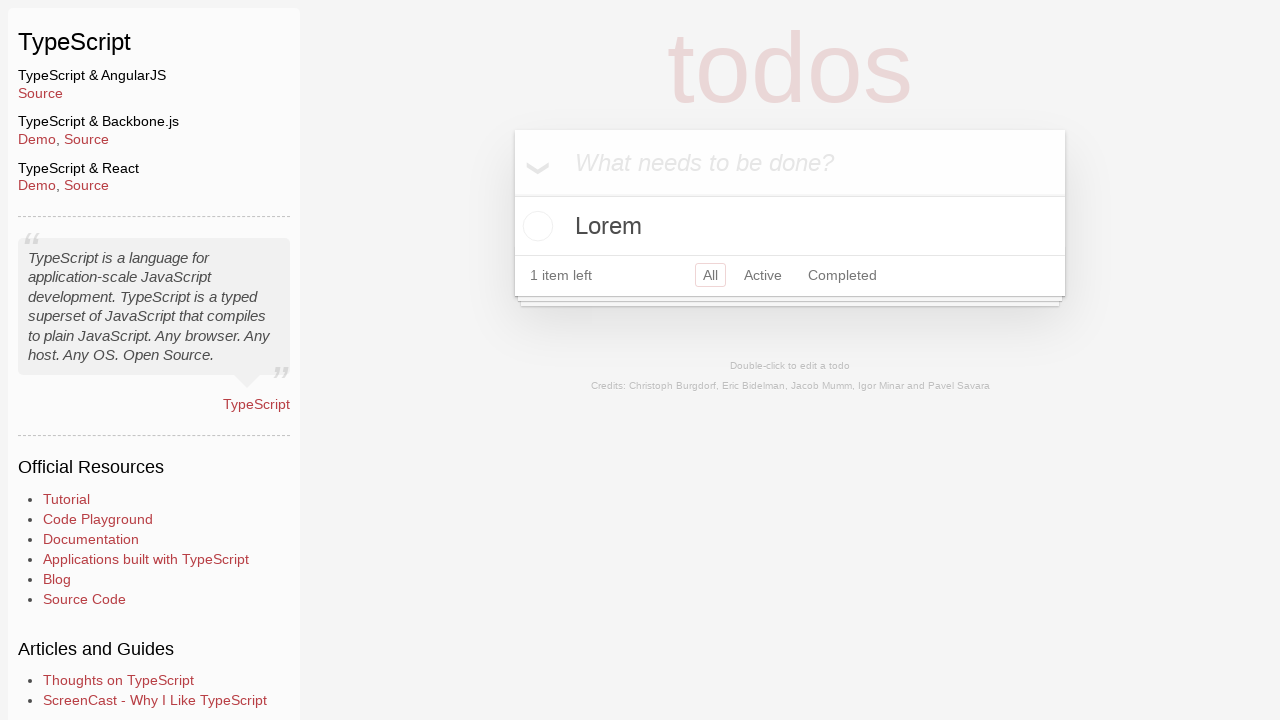

Double-clicked on 'Lorem' todo to enter edit mode at (790, 226) on text=Lorem
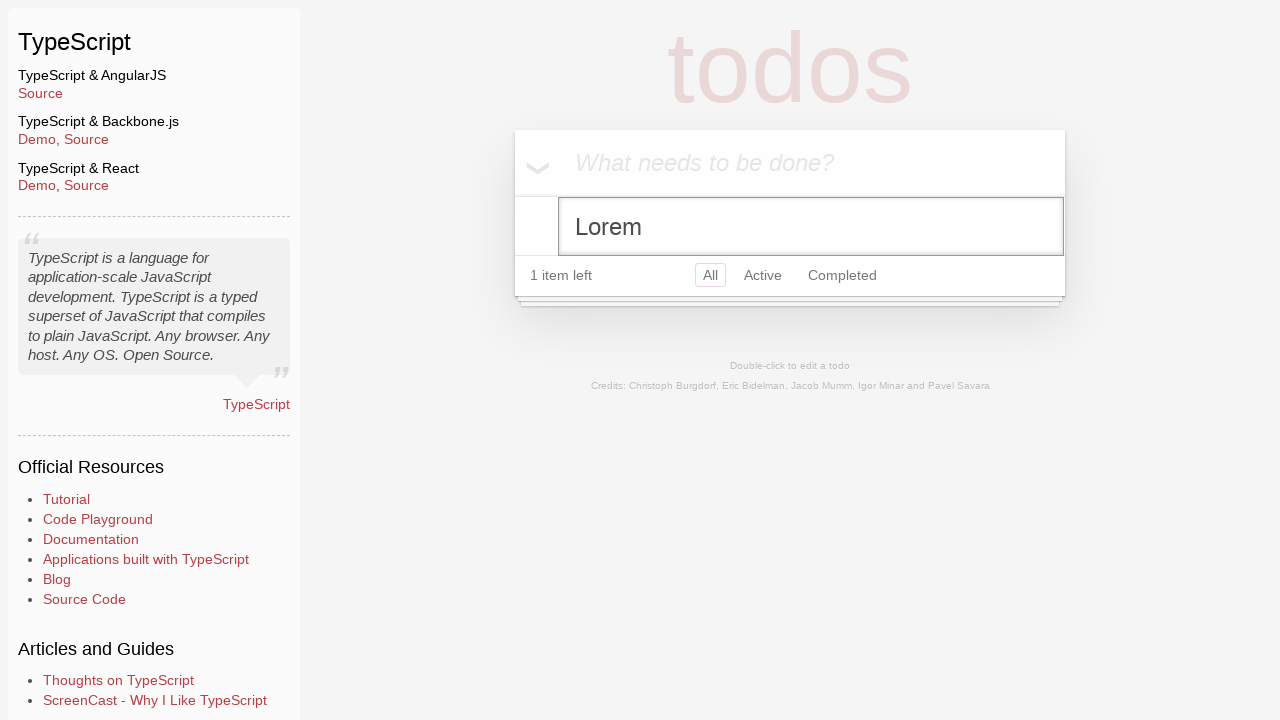

Filled edit field with new text 'Ipsum' on .edit
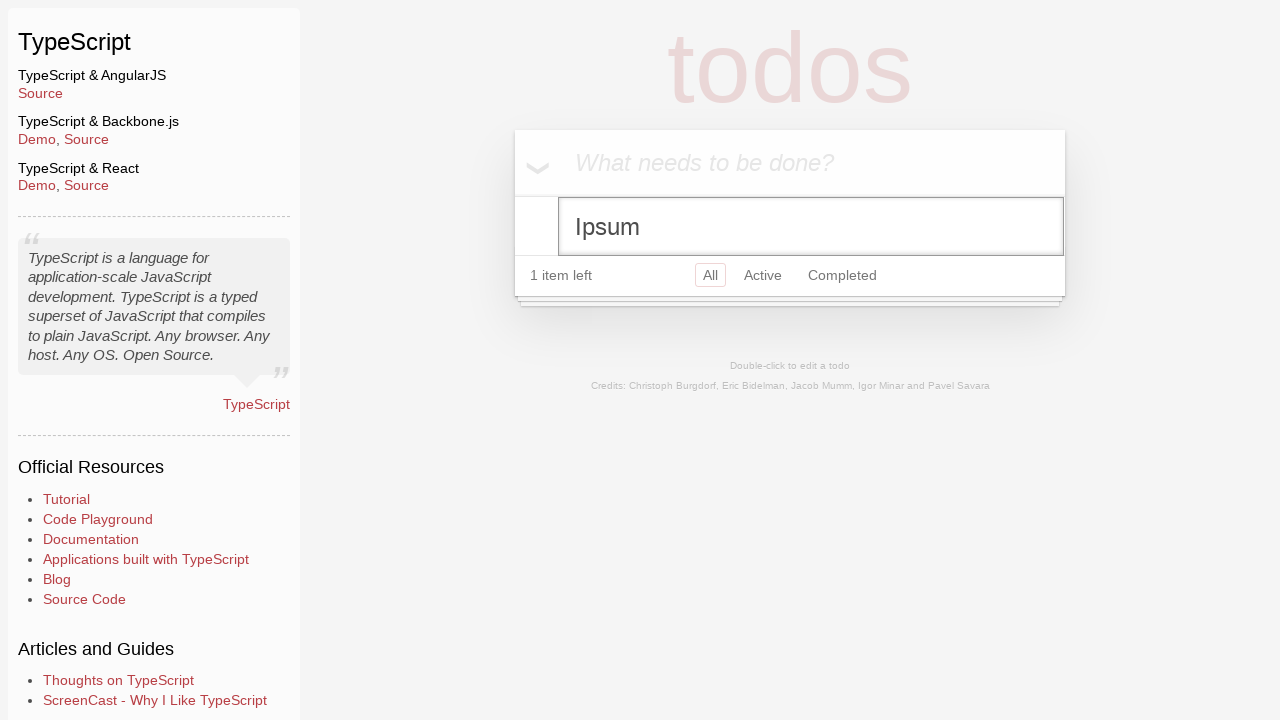

Pressed Enter to save changes and exit edit mode on .edit
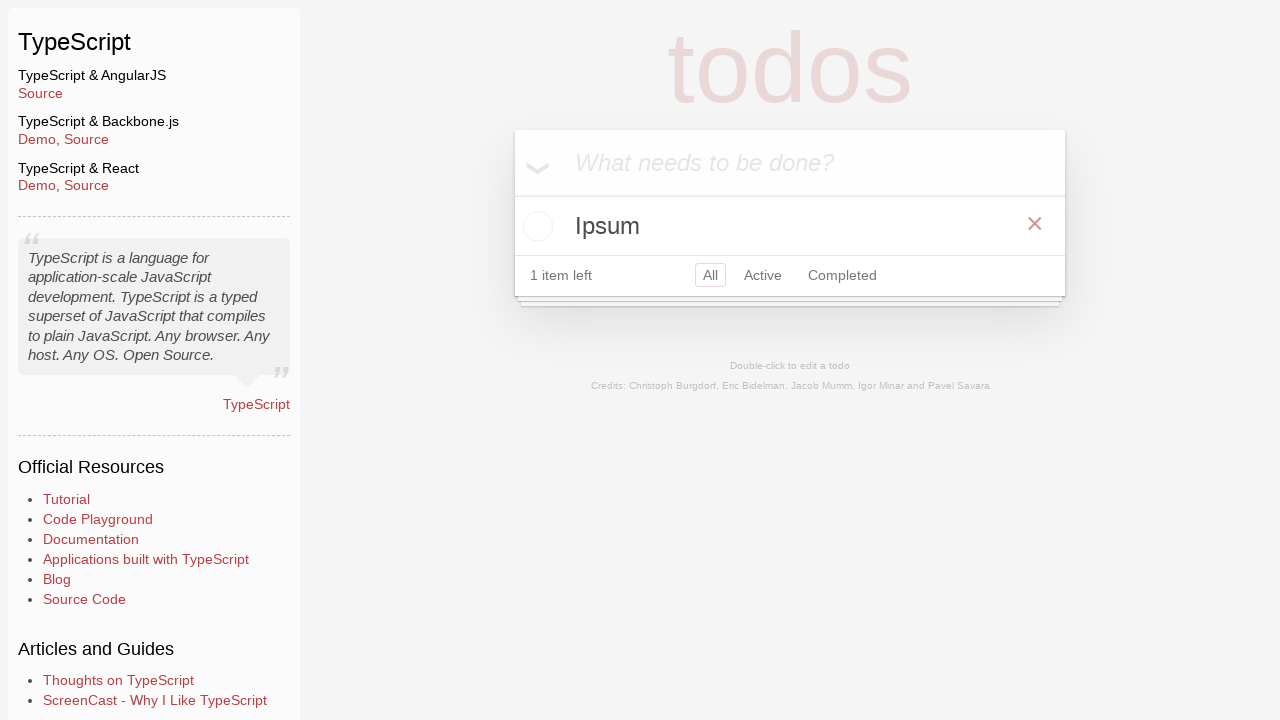

Verified todo text was updated to 'Ipsum' and editing class was removed
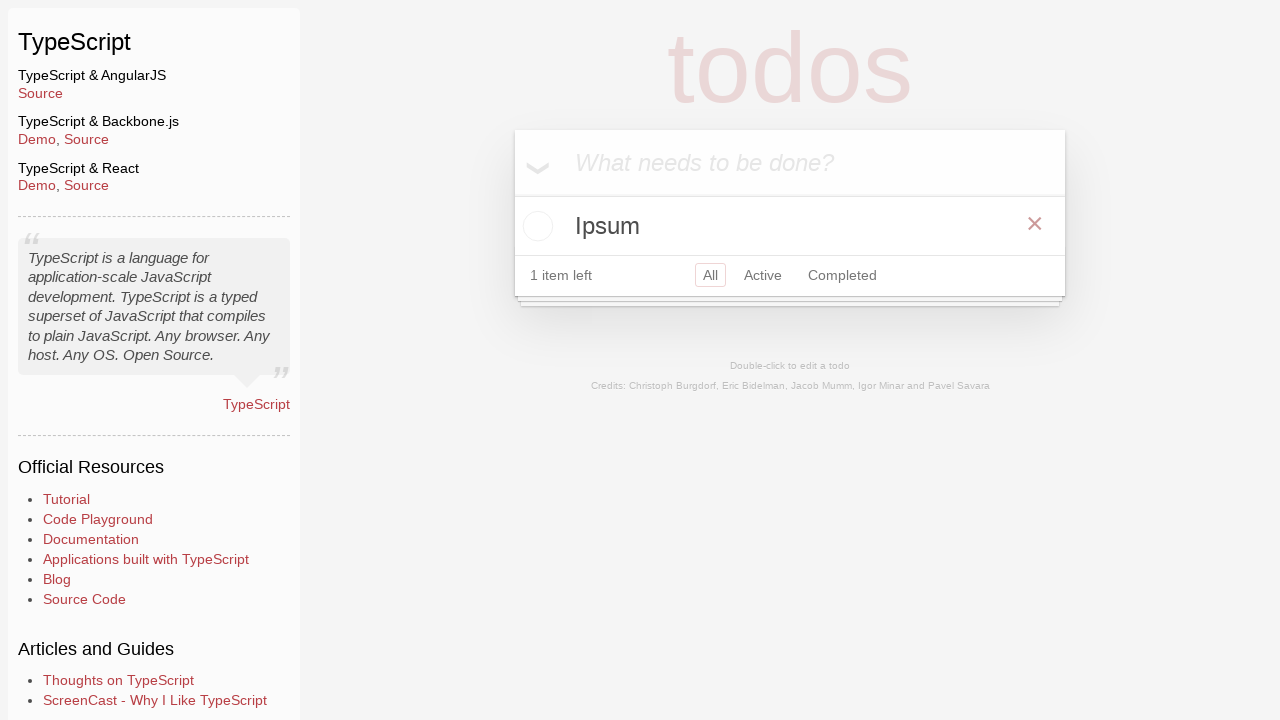

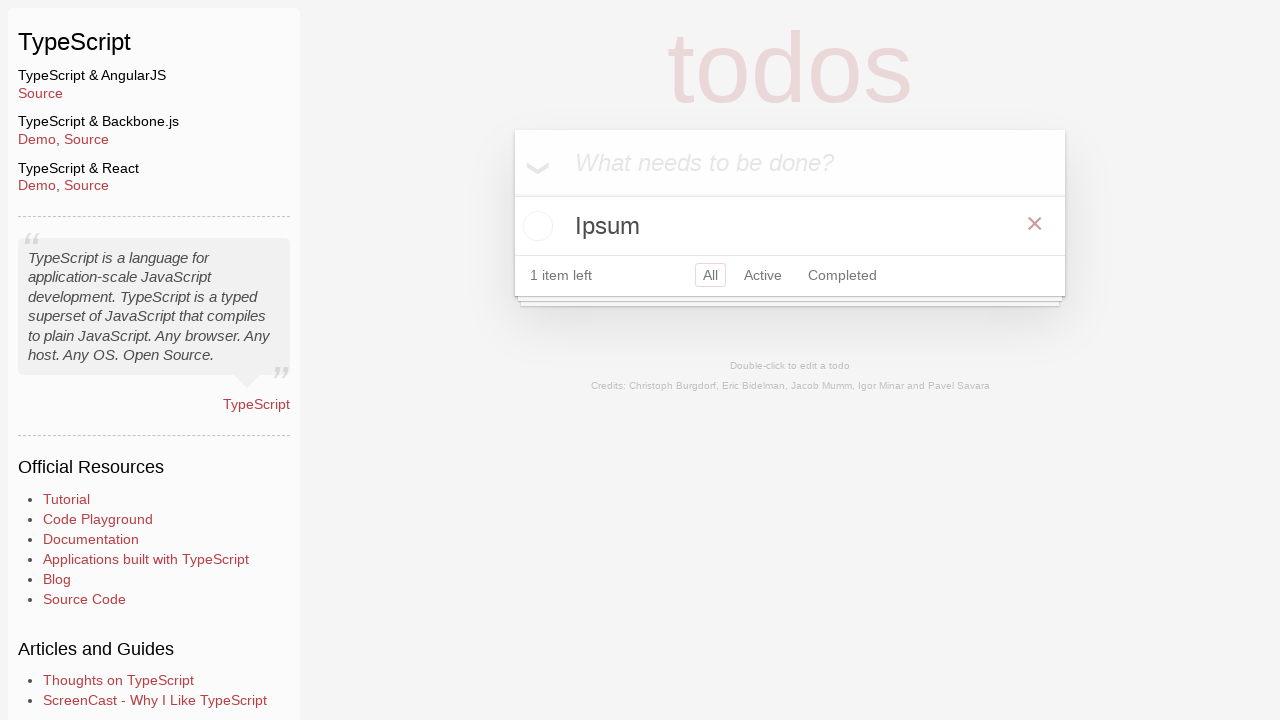